Tests un-marking items as complete by unchecking the checkbox

Starting URL: https://demo.playwright.dev/todomvc

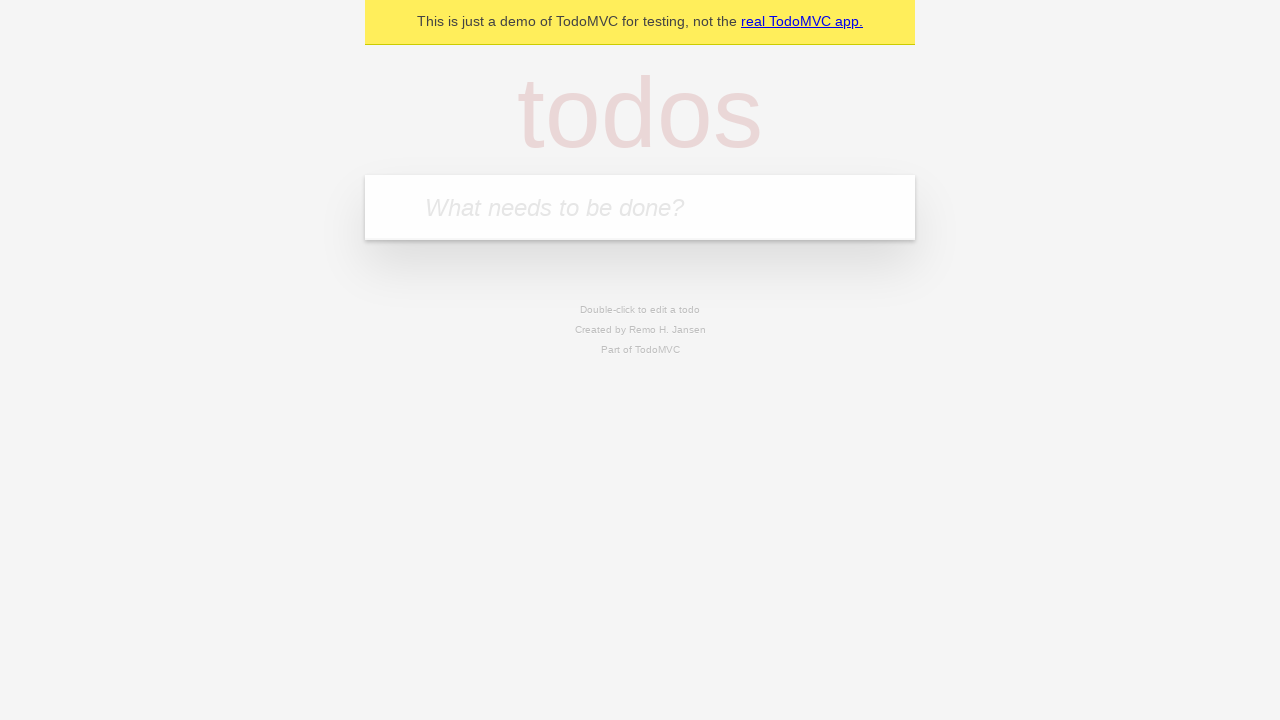

Filled todo input with 'buy some cheese' on internal:attr=[placeholder="What needs to be done?"i]
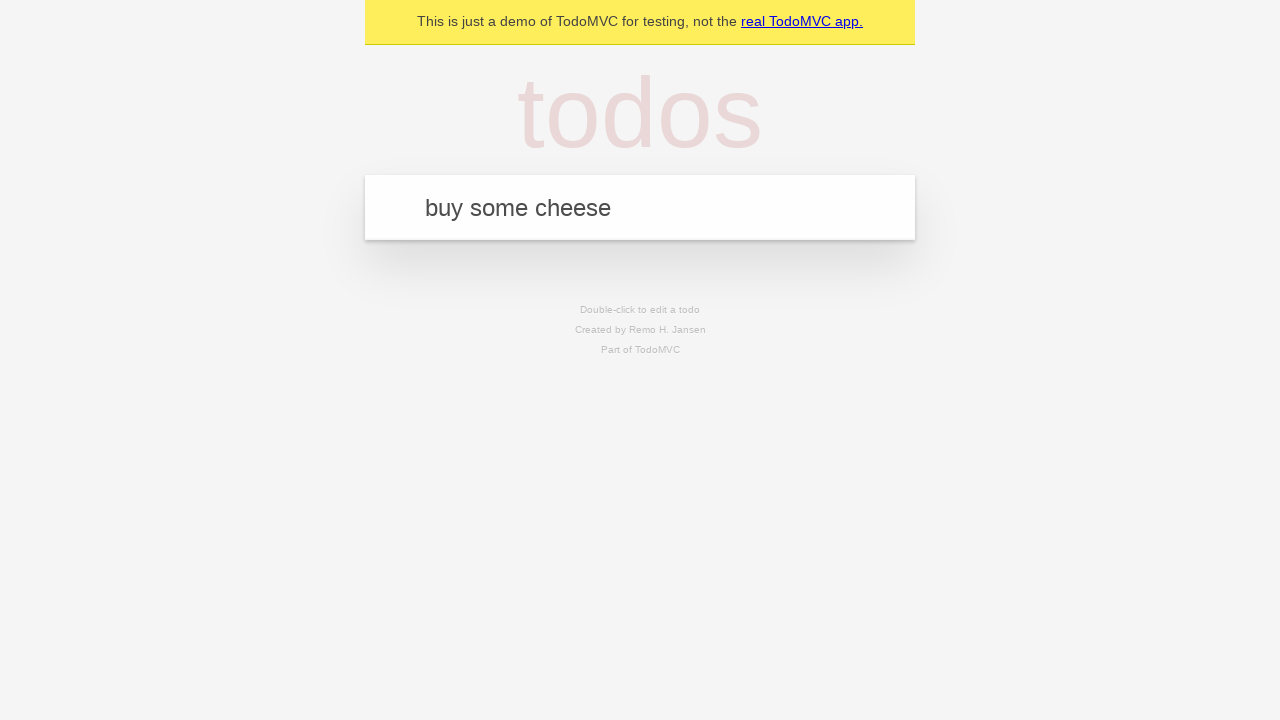

Pressed Enter to create todo 'buy some cheese' on internal:attr=[placeholder="What needs to be done?"i]
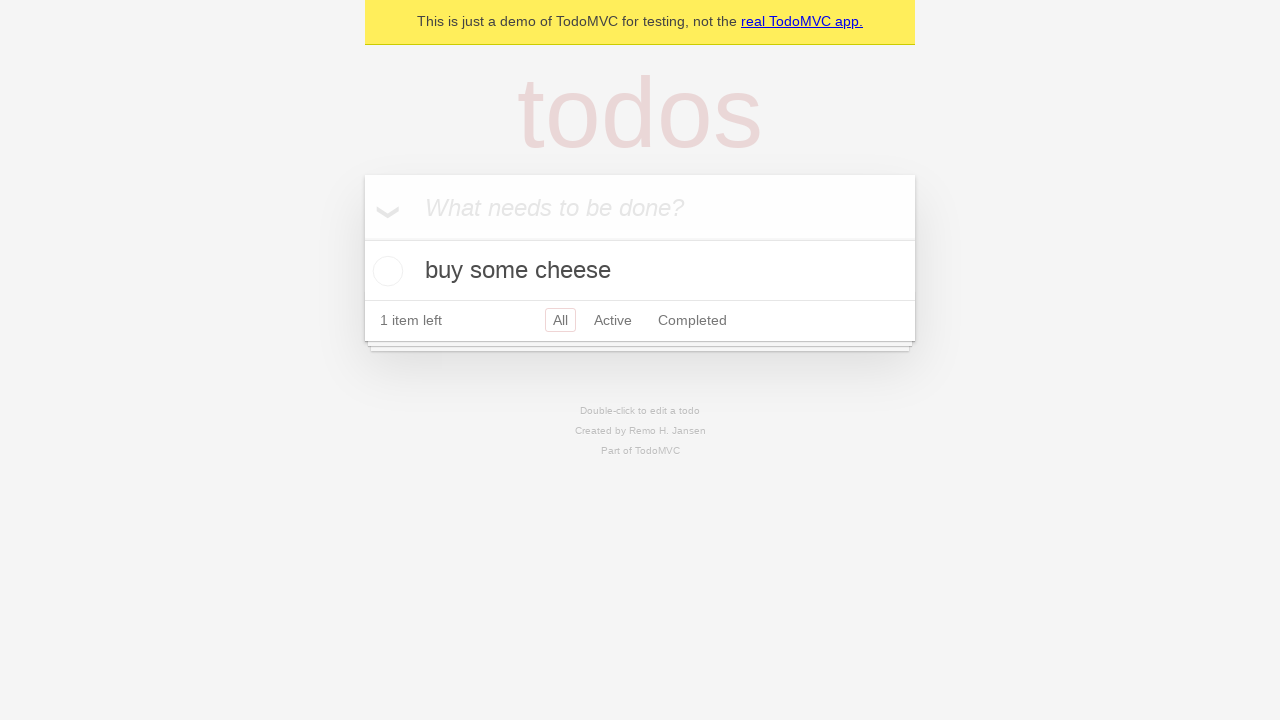

Filled todo input with 'feed the cat' on internal:attr=[placeholder="What needs to be done?"i]
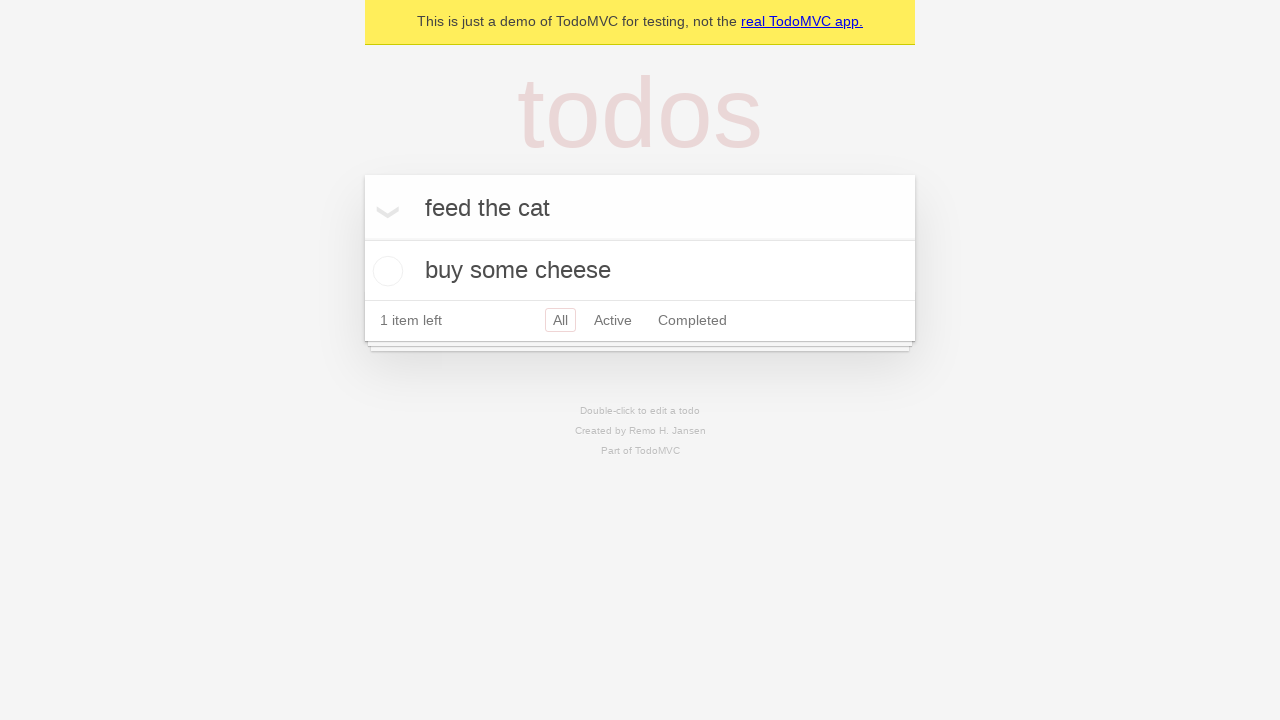

Pressed Enter to create todo 'feed the cat' on internal:attr=[placeholder="What needs to be done?"i]
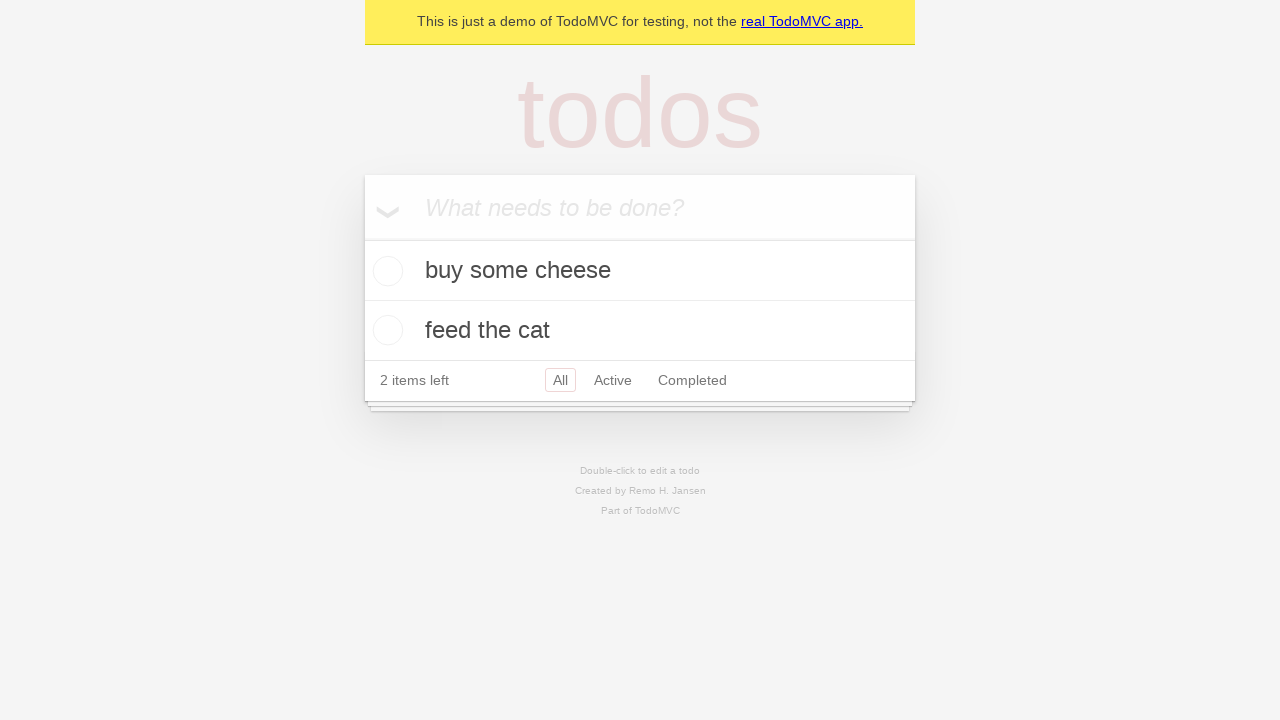

Located first todo item
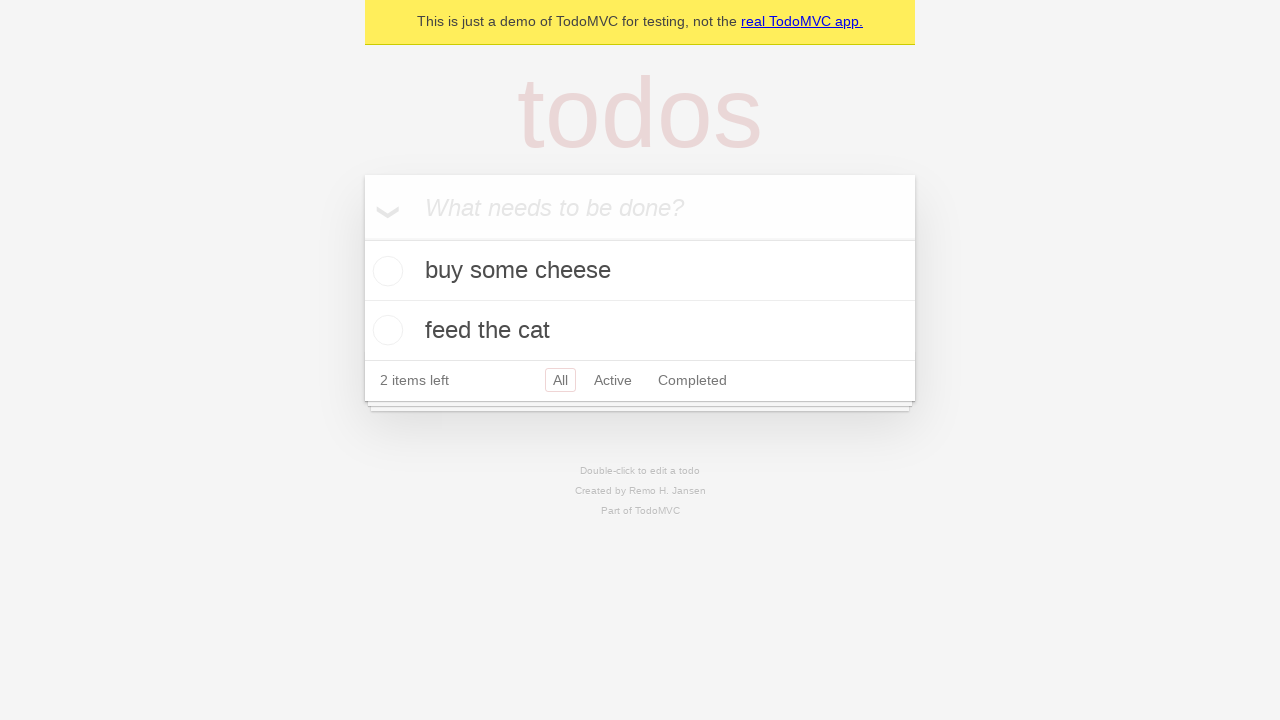

Located checkbox for first todo item
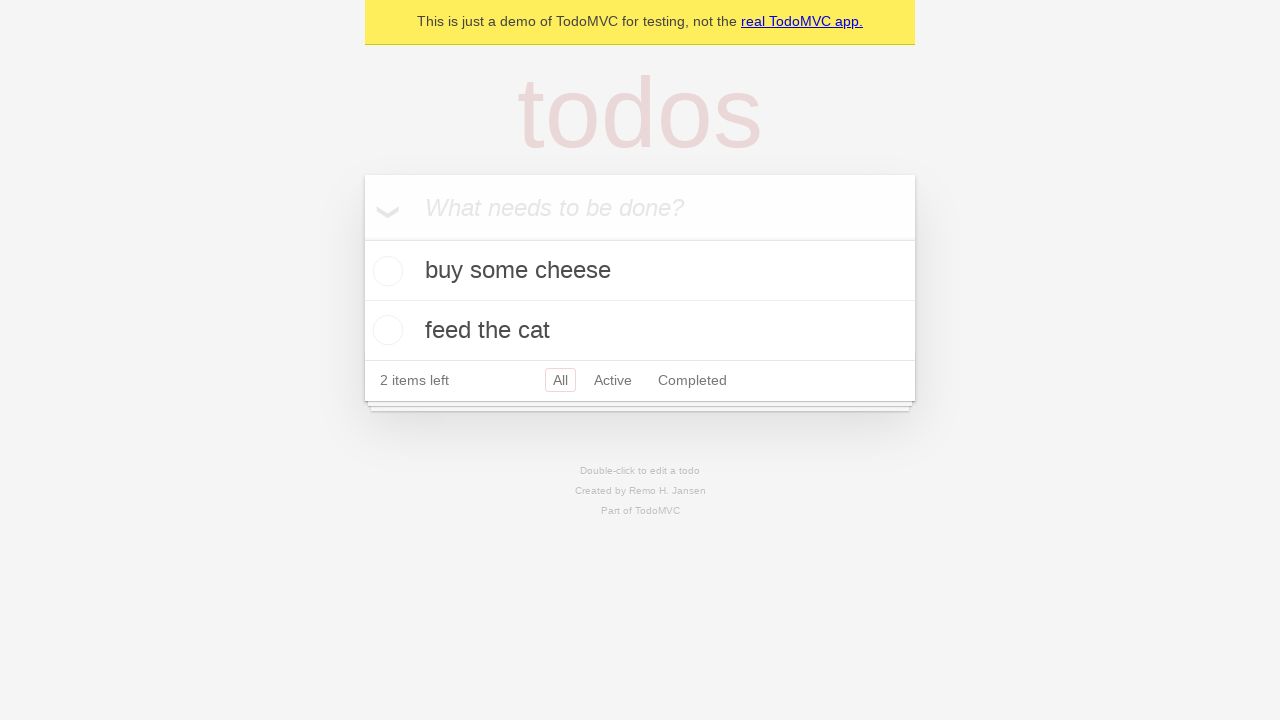

Checked the first todo item as complete at (385, 271) on internal:testid=[data-testid="todo-item"s] >> nth=0 >> internal:role=checkbox
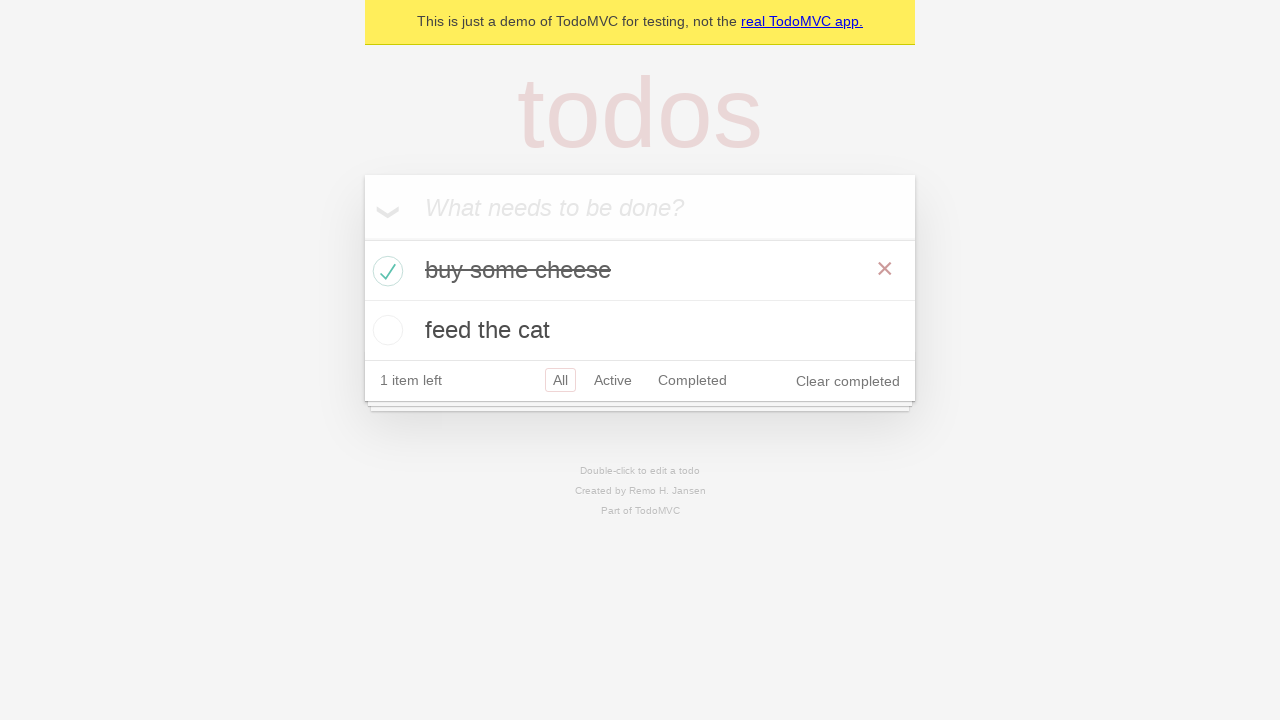

Unchecked the first todo item to mark as incomplete at (385, 271) on internal:testid=[data-testid="todo-item"s] >> nth=0 >> internal:role=checkbox
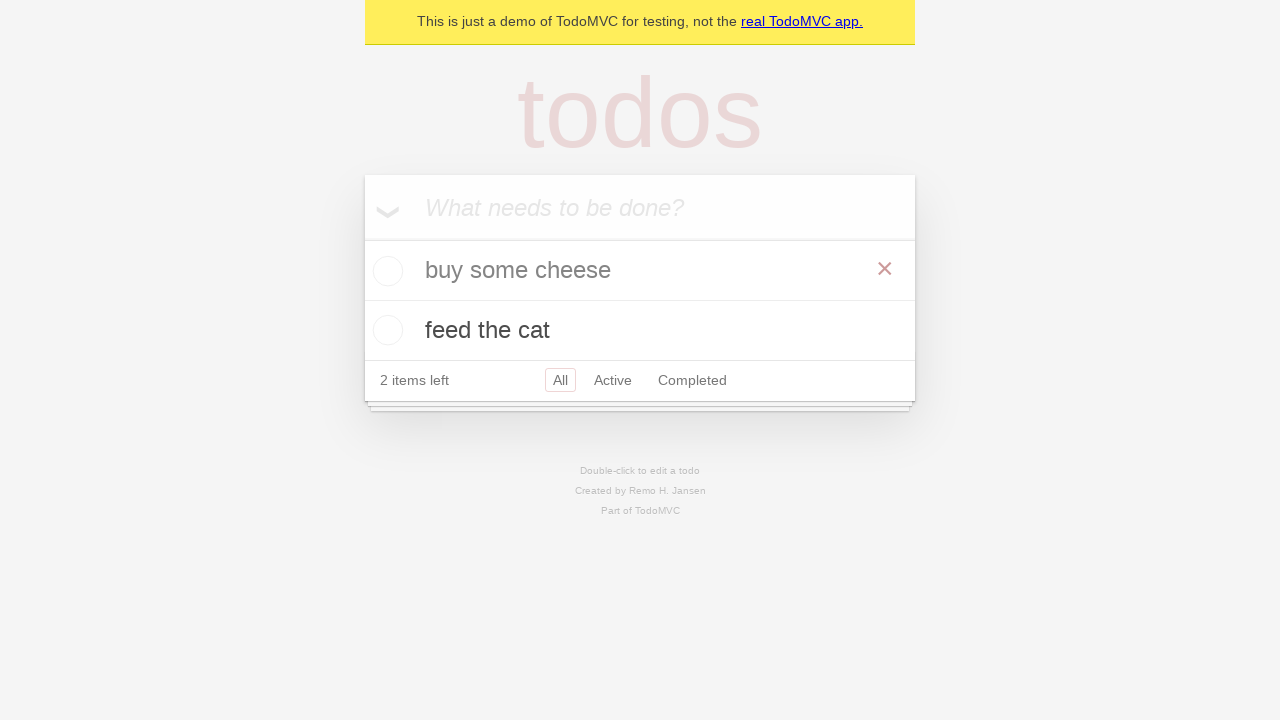

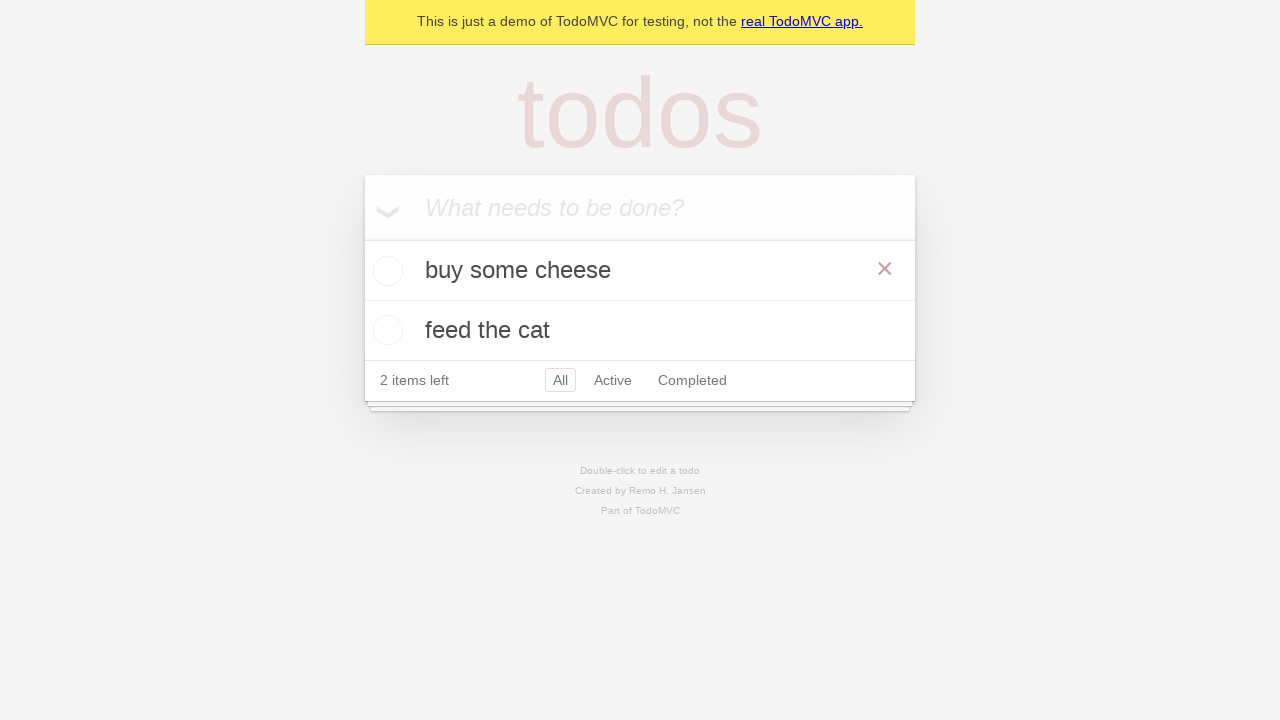